Tests web table interaction by locating a player named "Joe.Root", clicking a checkbox to the left of the player, and retrieving player information from table cells

Starting URL: https://selectorshub.com/xpath-practice-page/

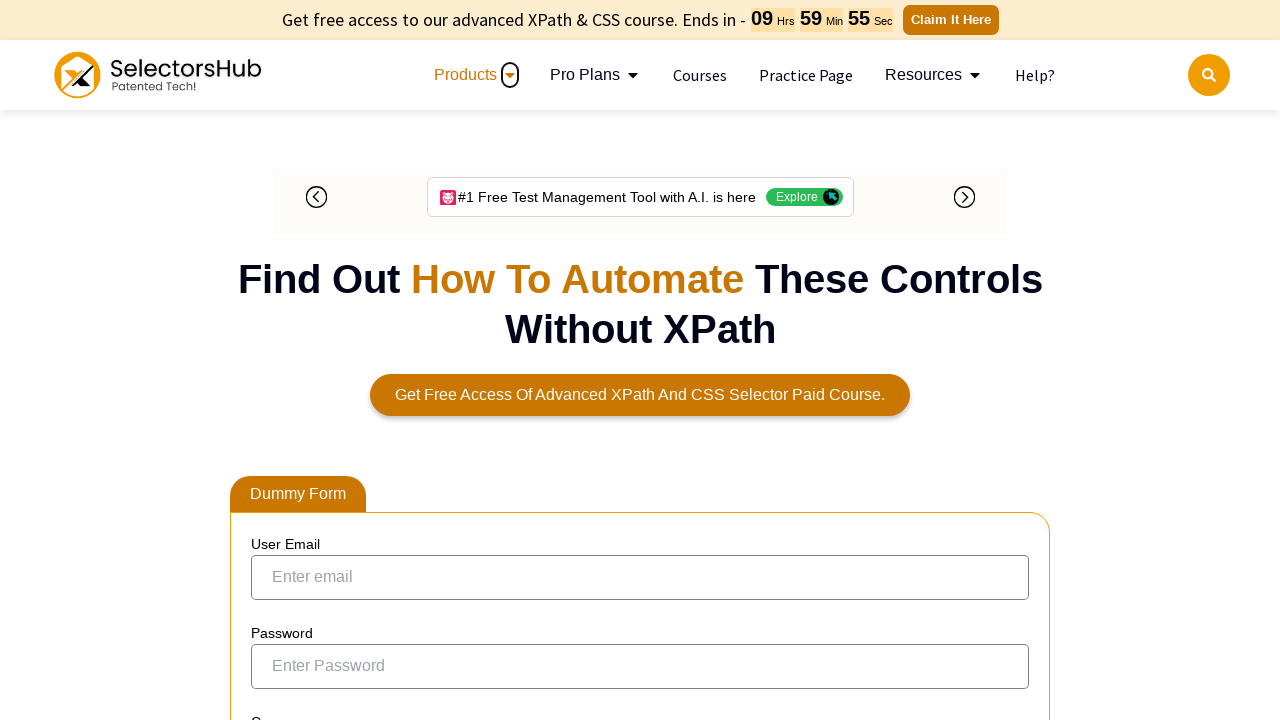

Waited for Joe.Root player link to load in table
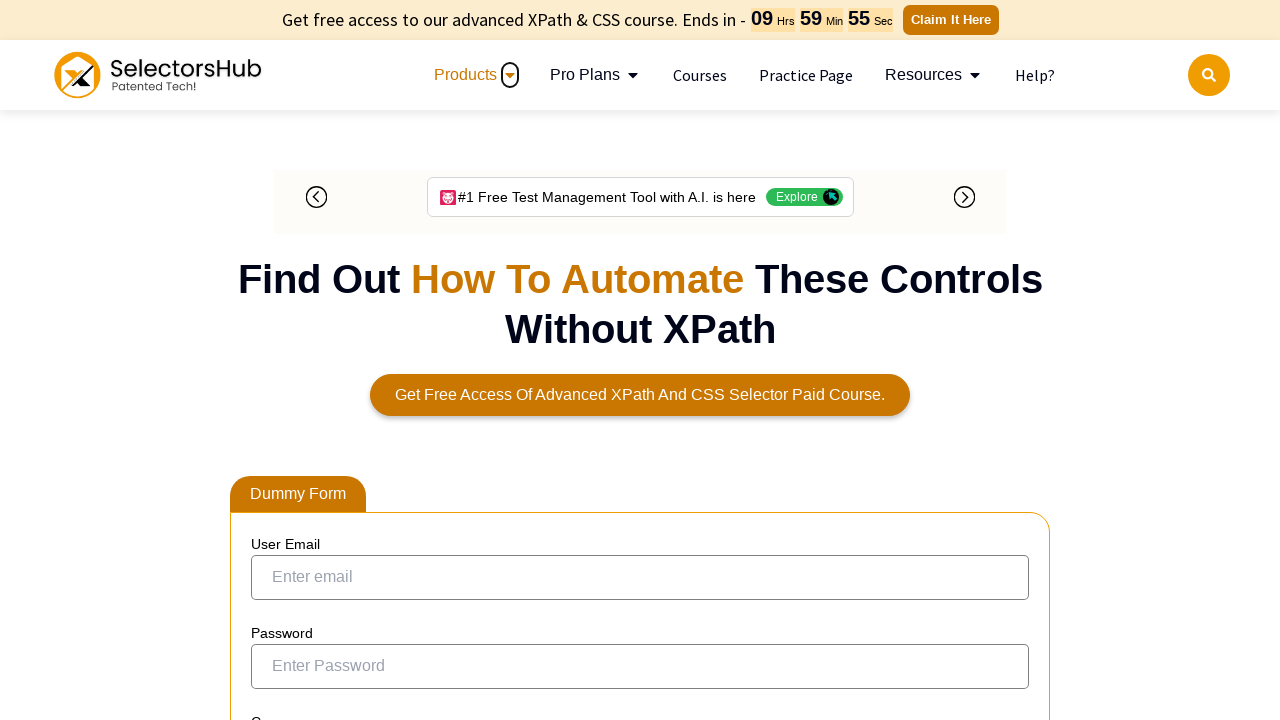

Located Joe.Root player element in table
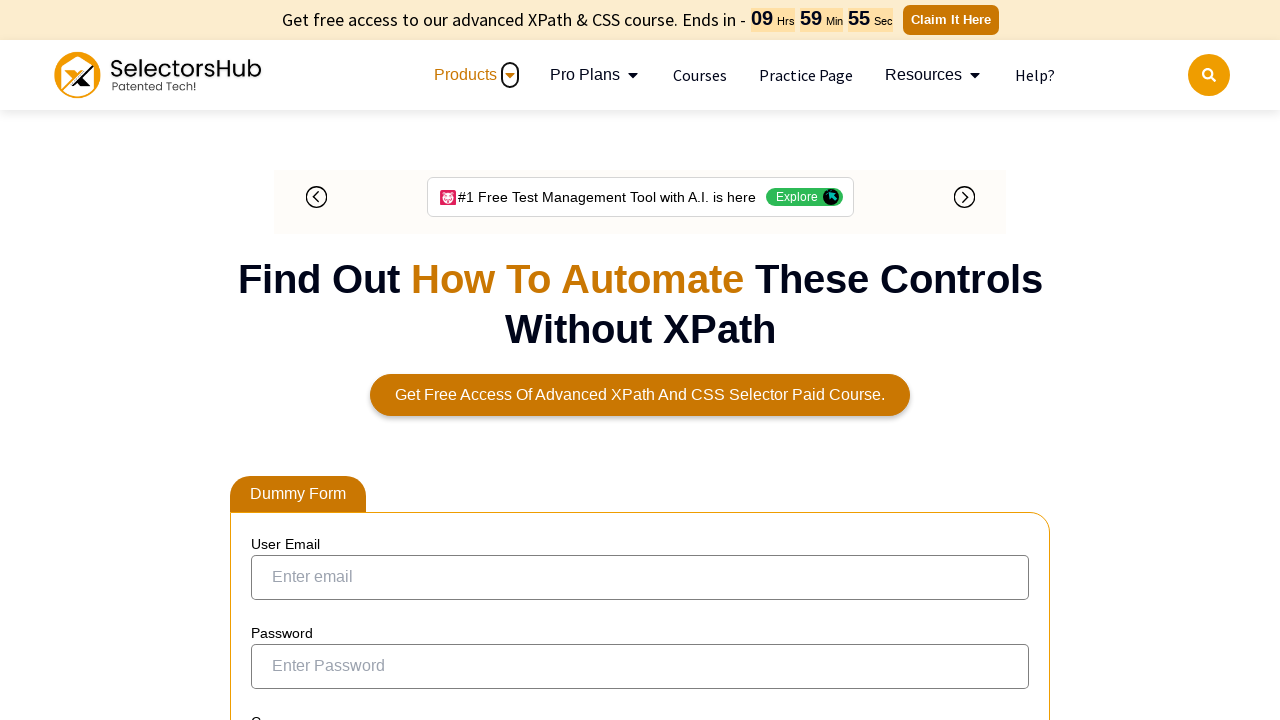

Clicked checkbox to the left of Joe.Root player at (274, 353) on #ohrmList_chkSelectRecord_21
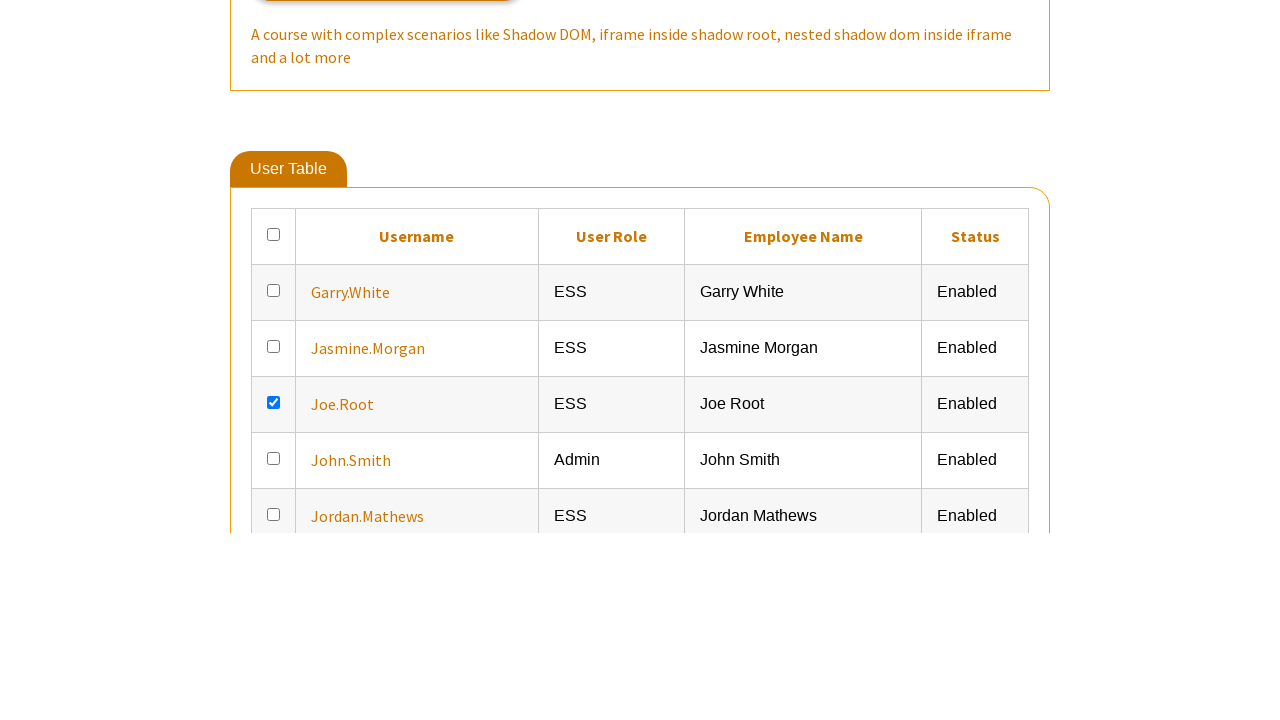

Retrieved all player information cells from table row
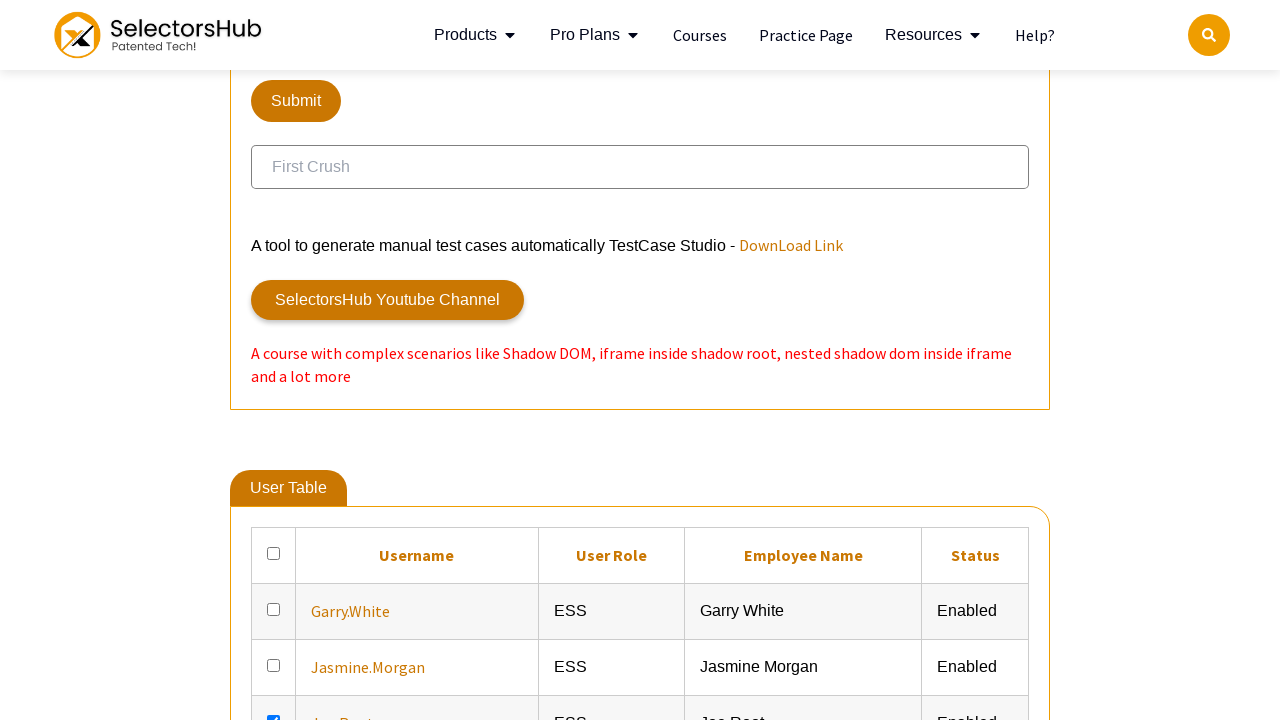

Retrieved player information: ESS
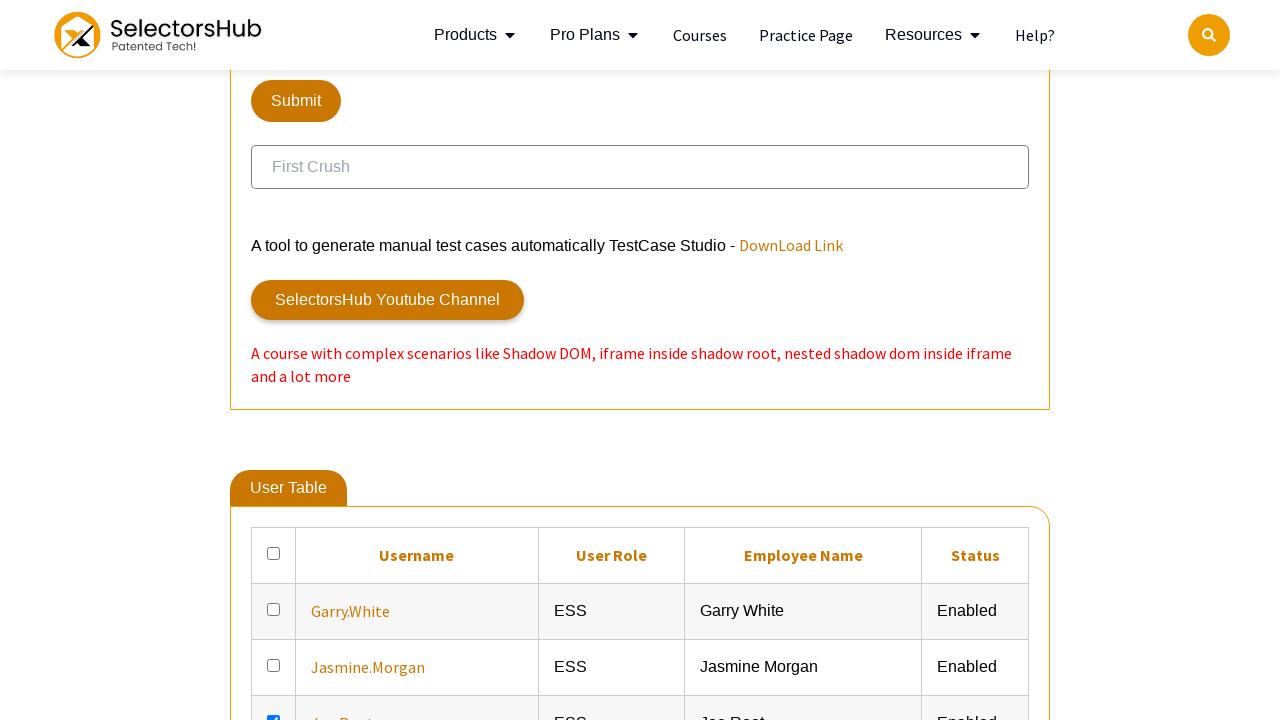

Retrieved player information: Joe Root
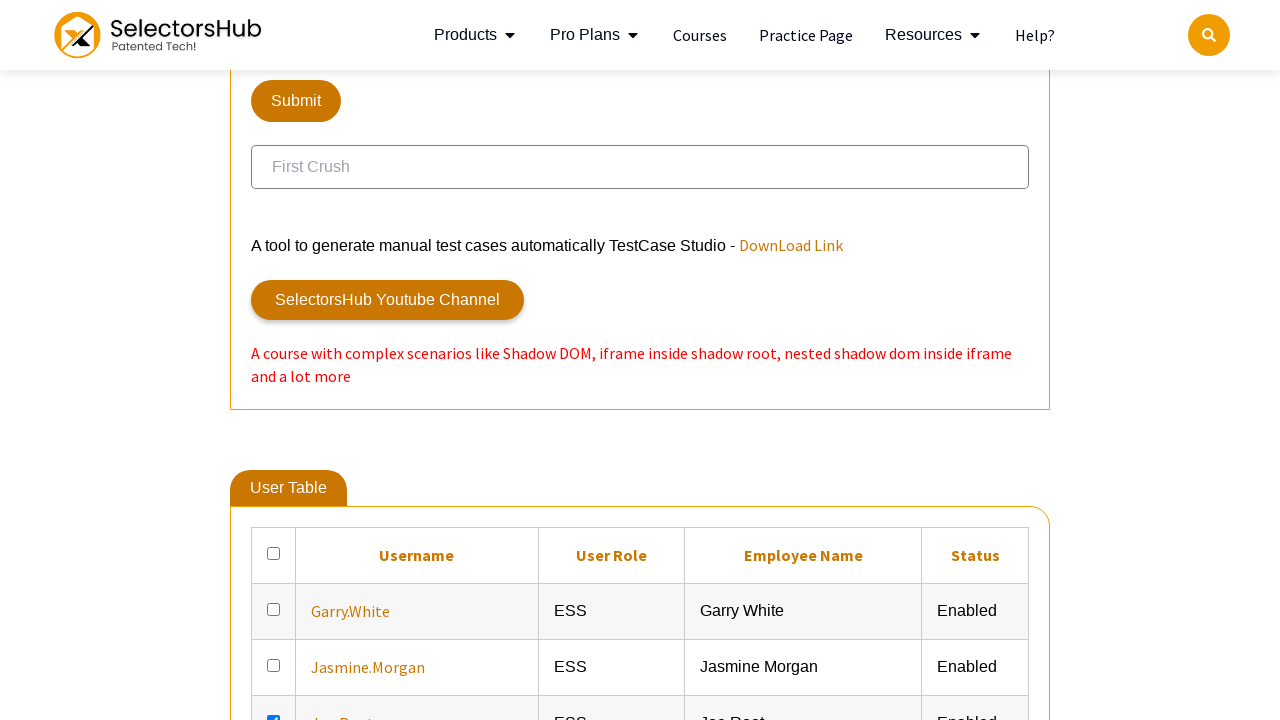

Retrieved player information: Enabled
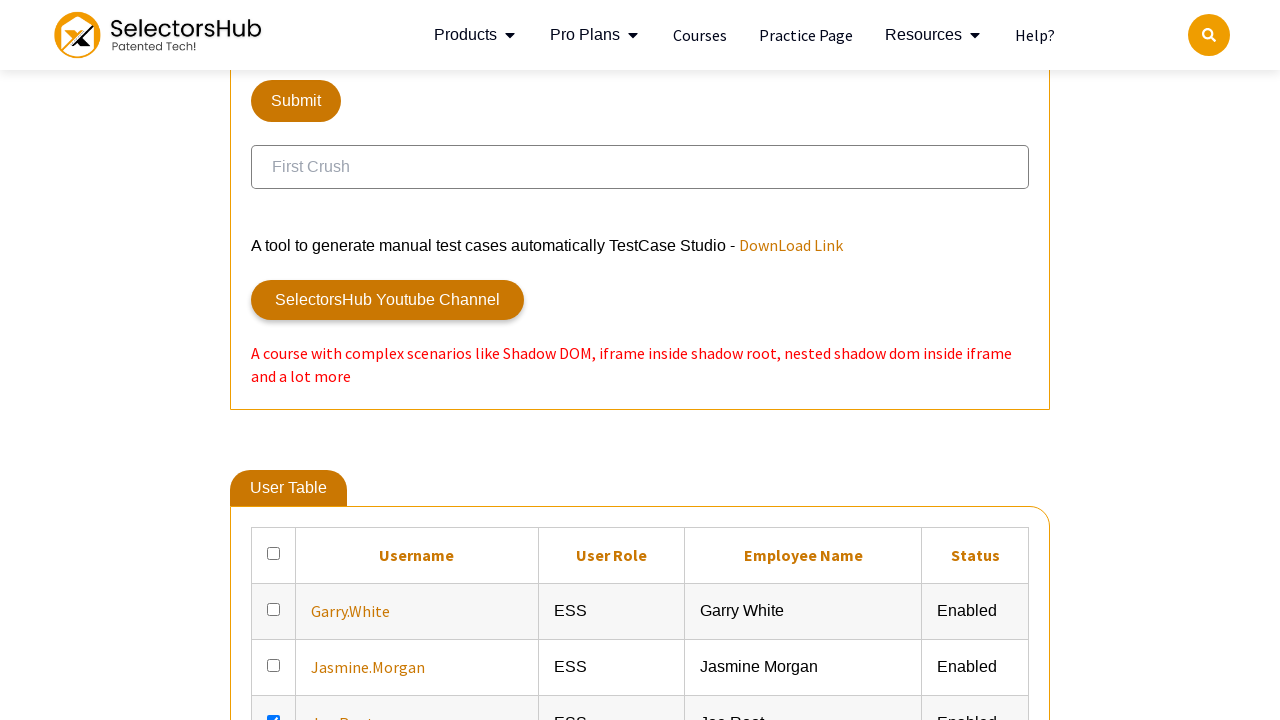

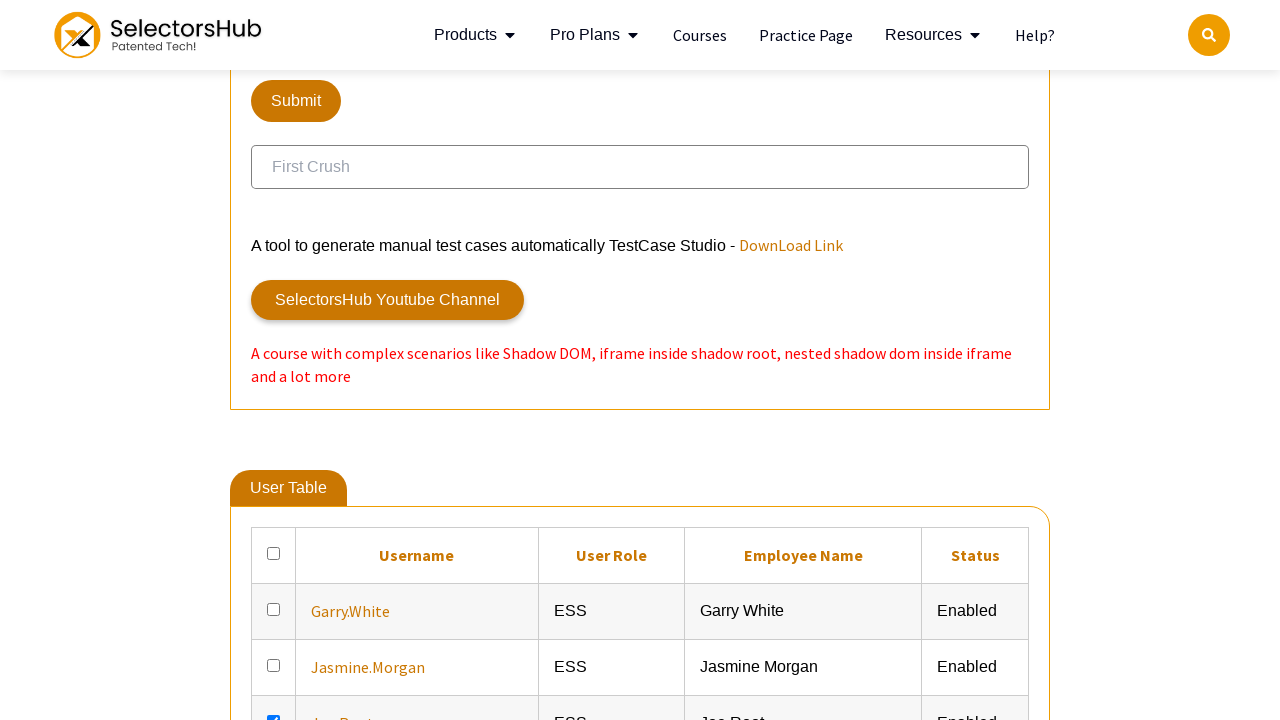